Tests user agent detection by navigating to a user agent detection website and verifying the displayed user agent string. Also tests changing the user agent mid-session and verifying the change is detected.

Starting URL: https://www.whatsmyua.info/

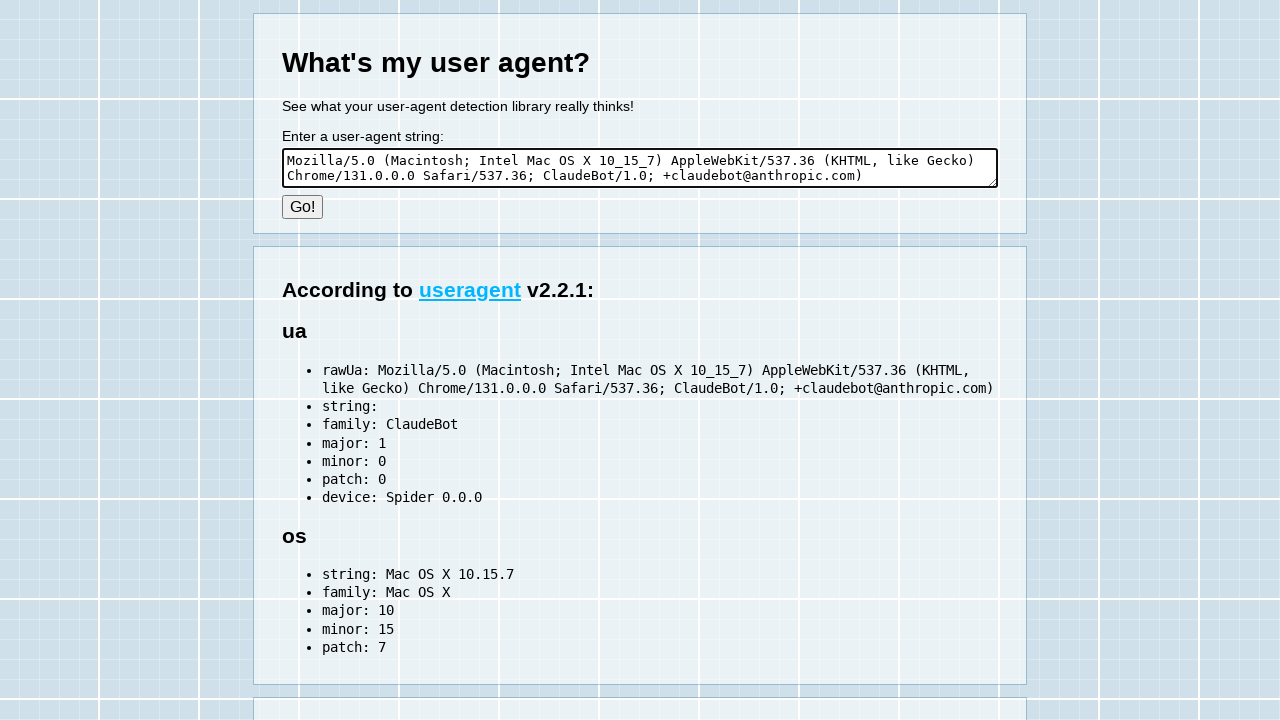

Waited for user agent string selector to load
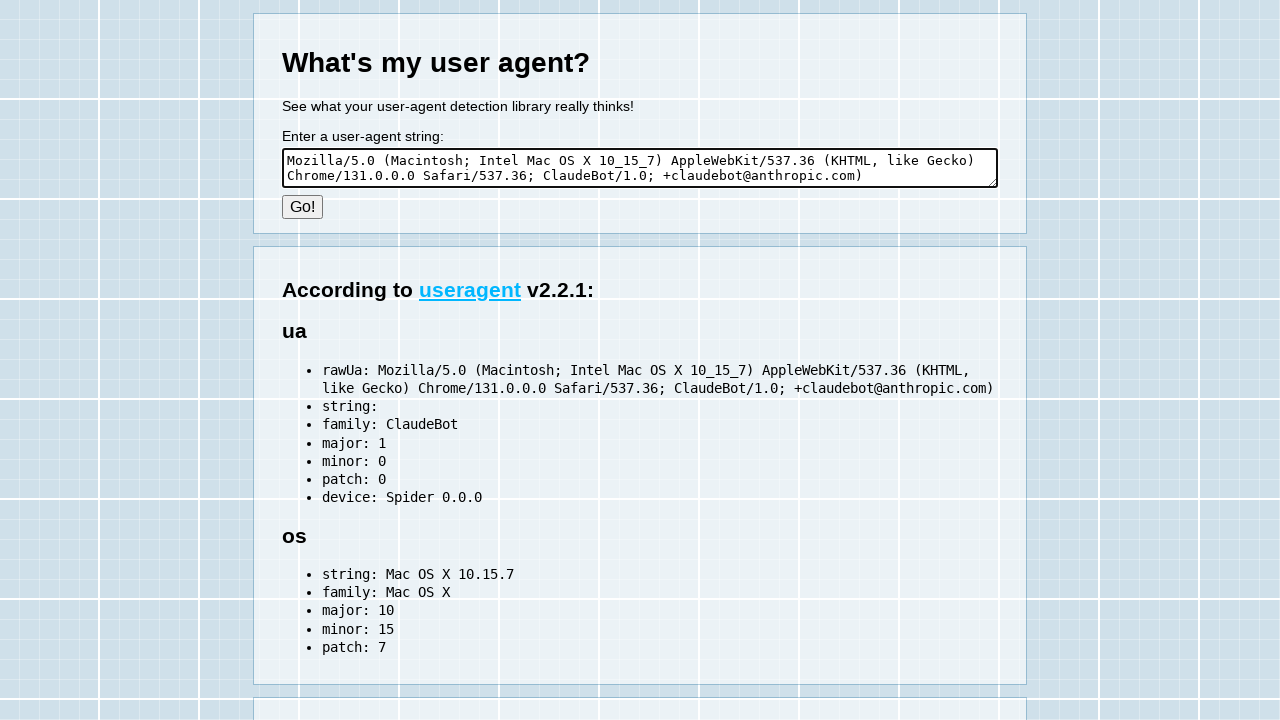

Extracted initial user agent string from page
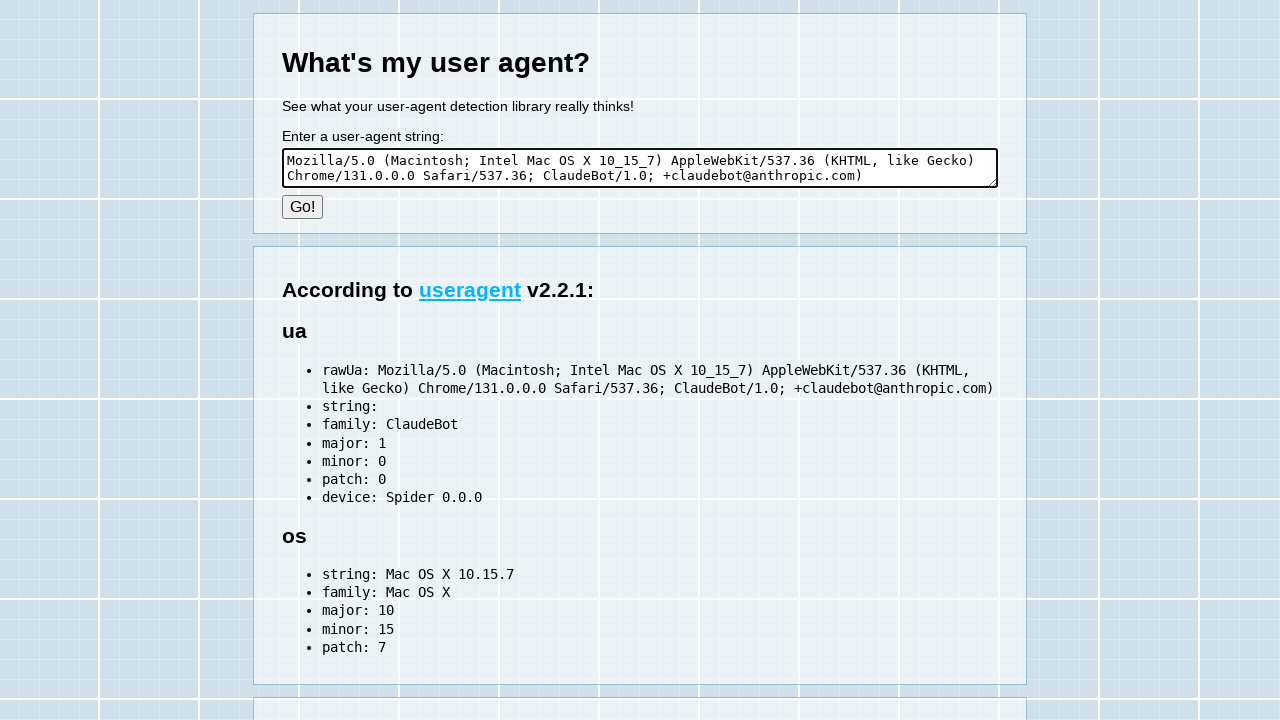

Waited 3 seconds to observe initial user agent
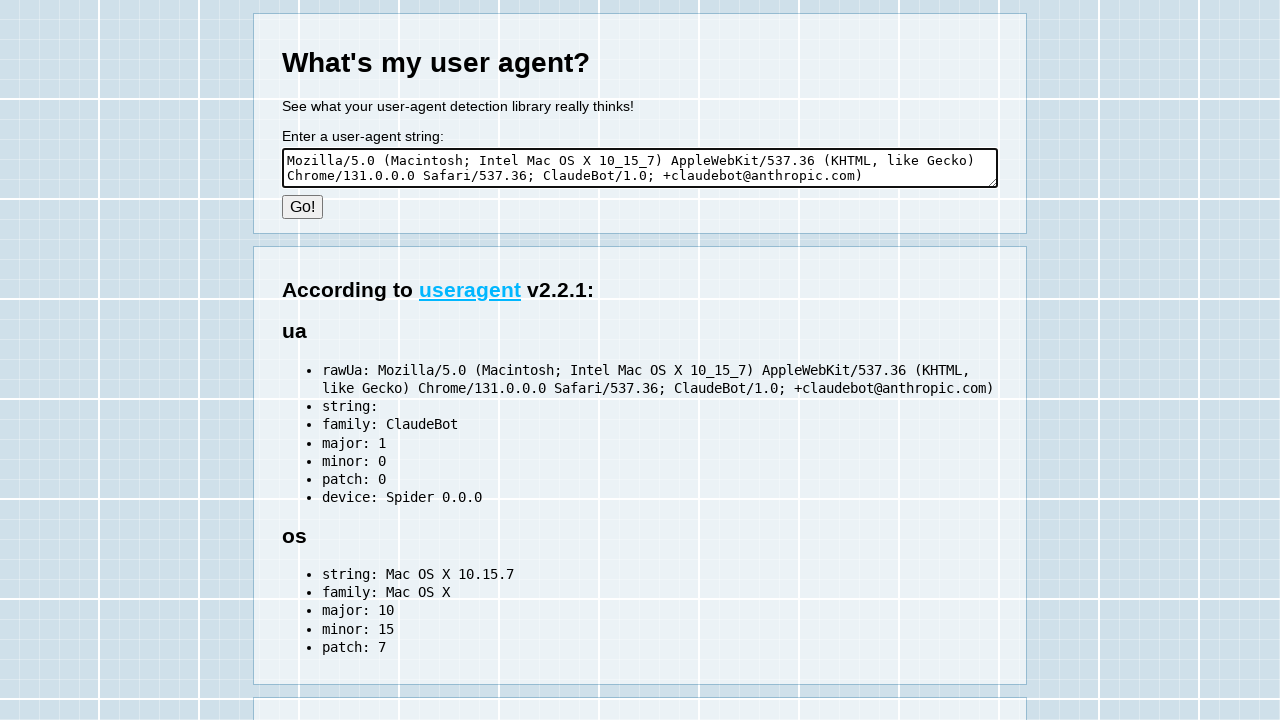

Created new CDP session
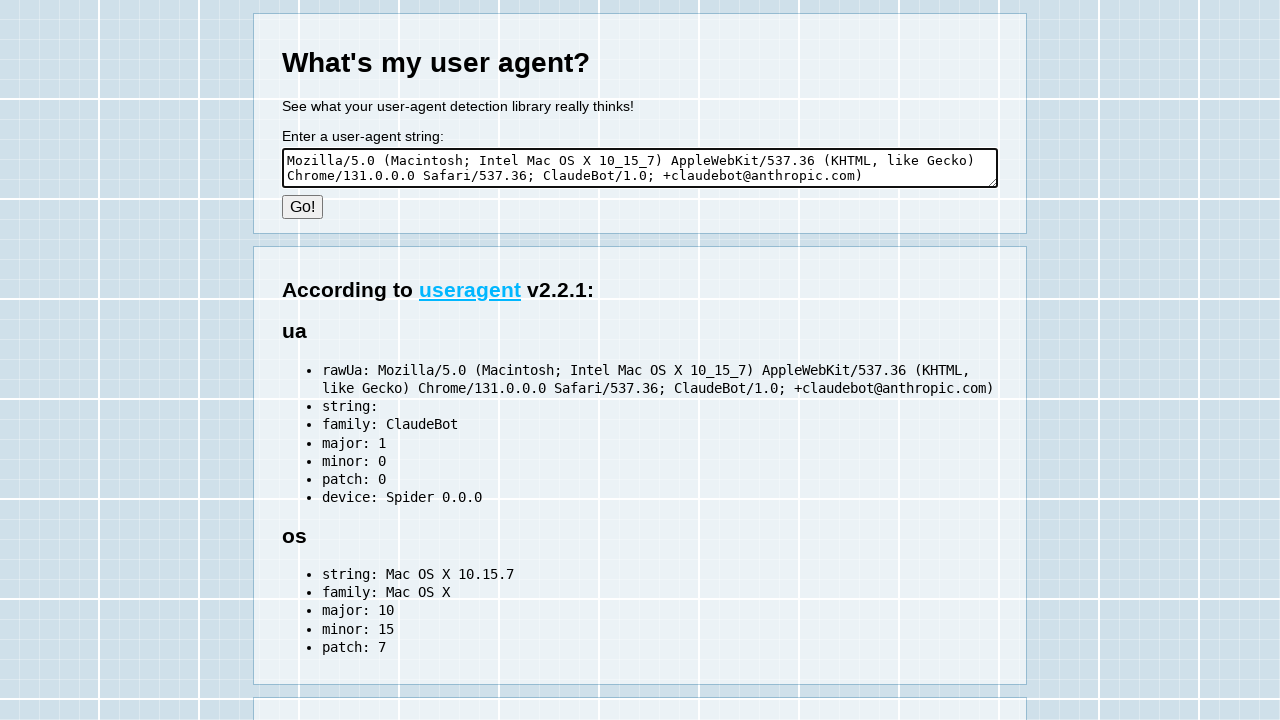

Overrode user agent with Nintendo Switch user agent string
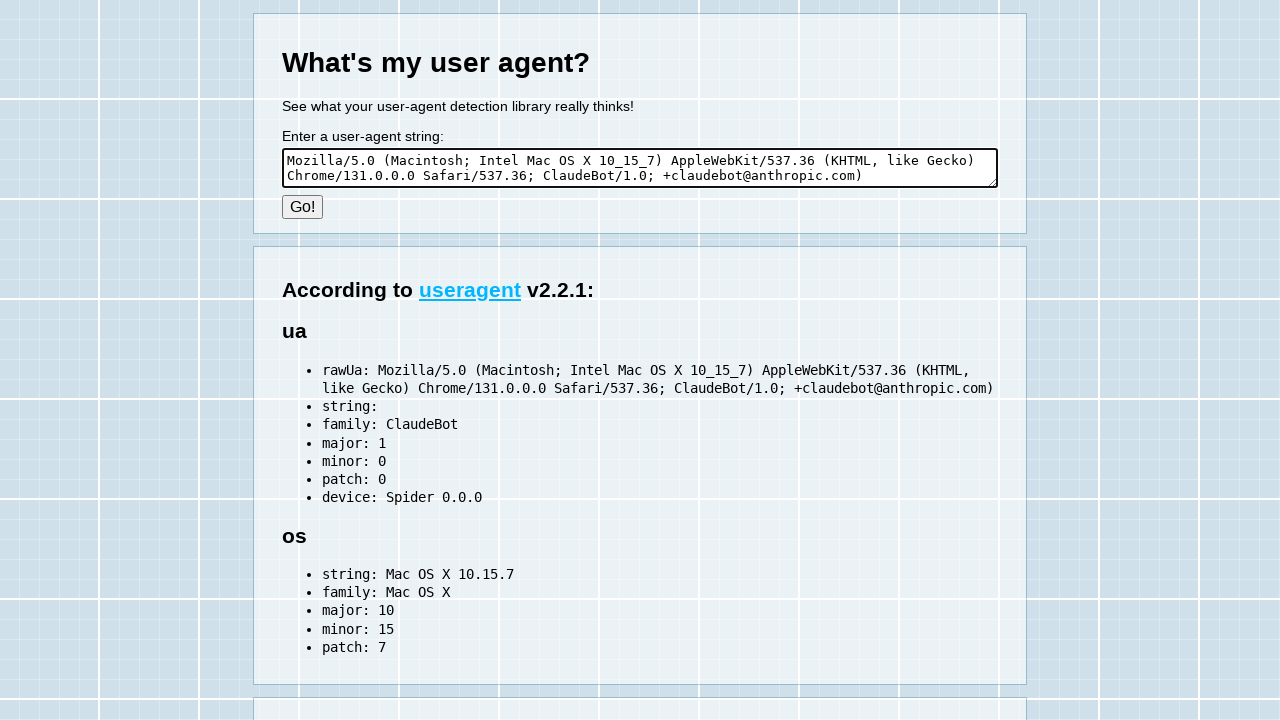

Navigated to whatsmyua.info to verify user agent override
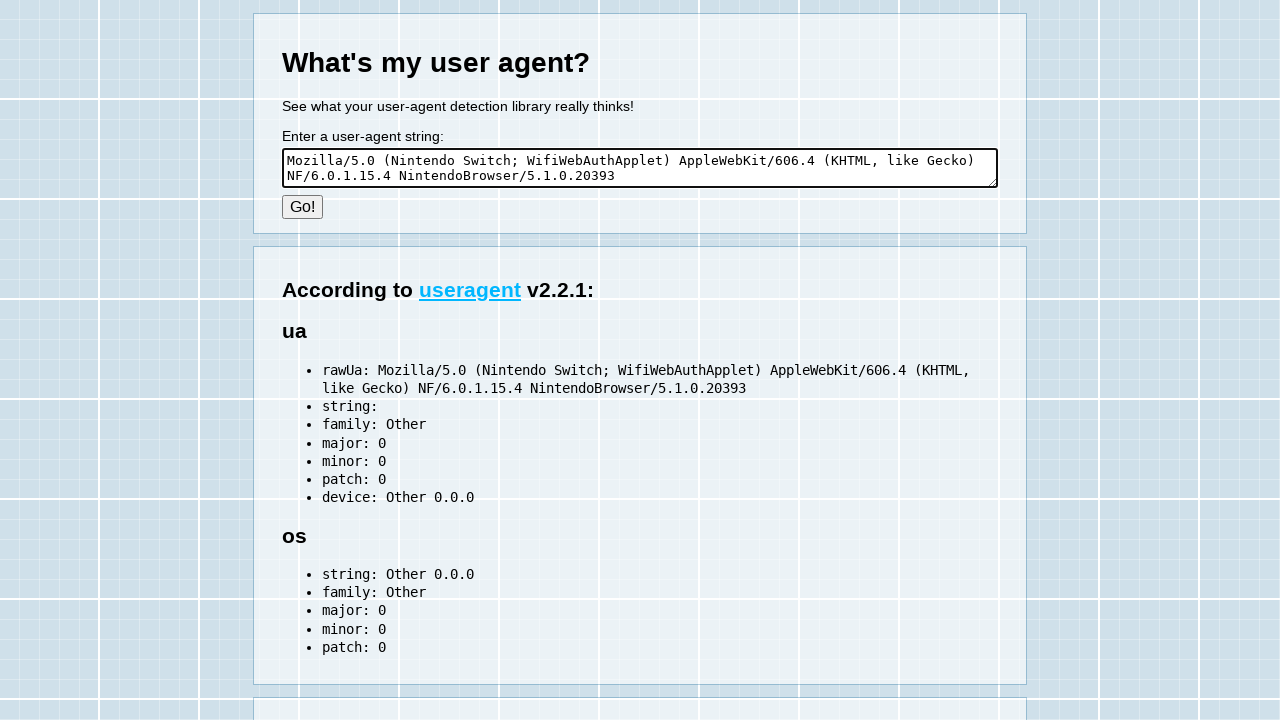

Waited for user agent string selector to load after navigation
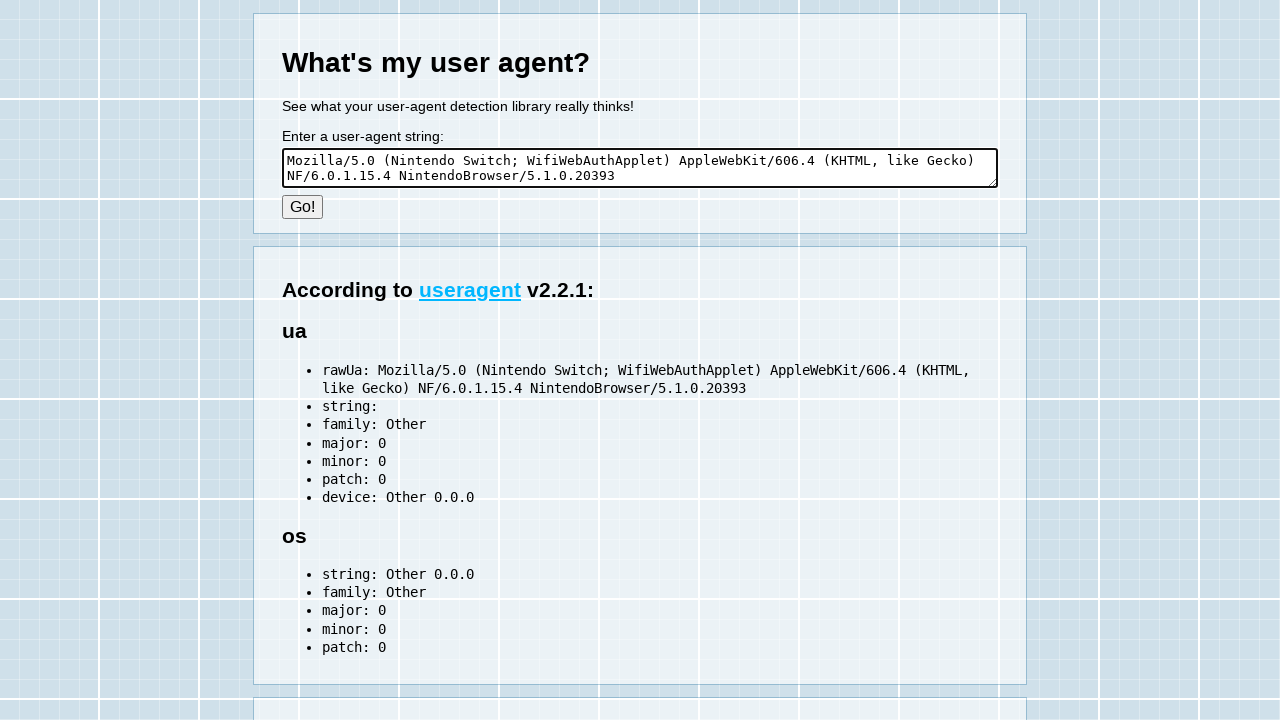

Extracted overridden user agent string from page
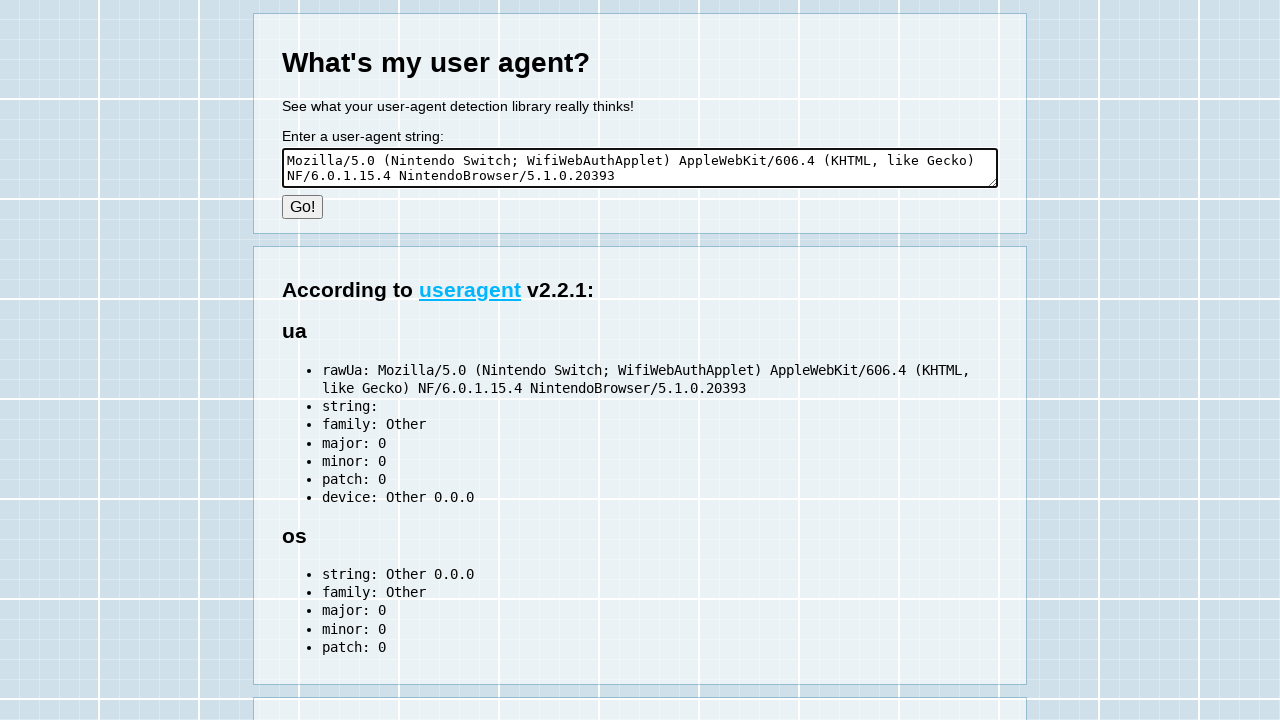

Waited 3 seconds to observe overridden user agent
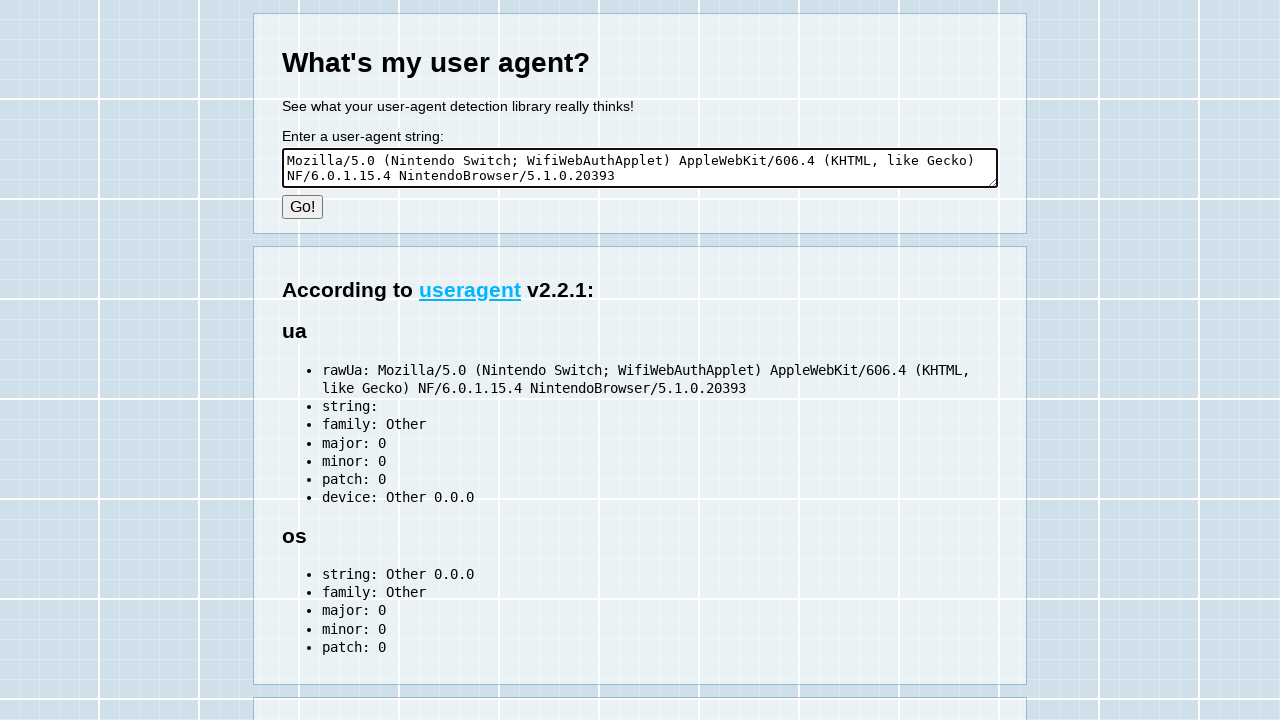

Reset user agent back to original value
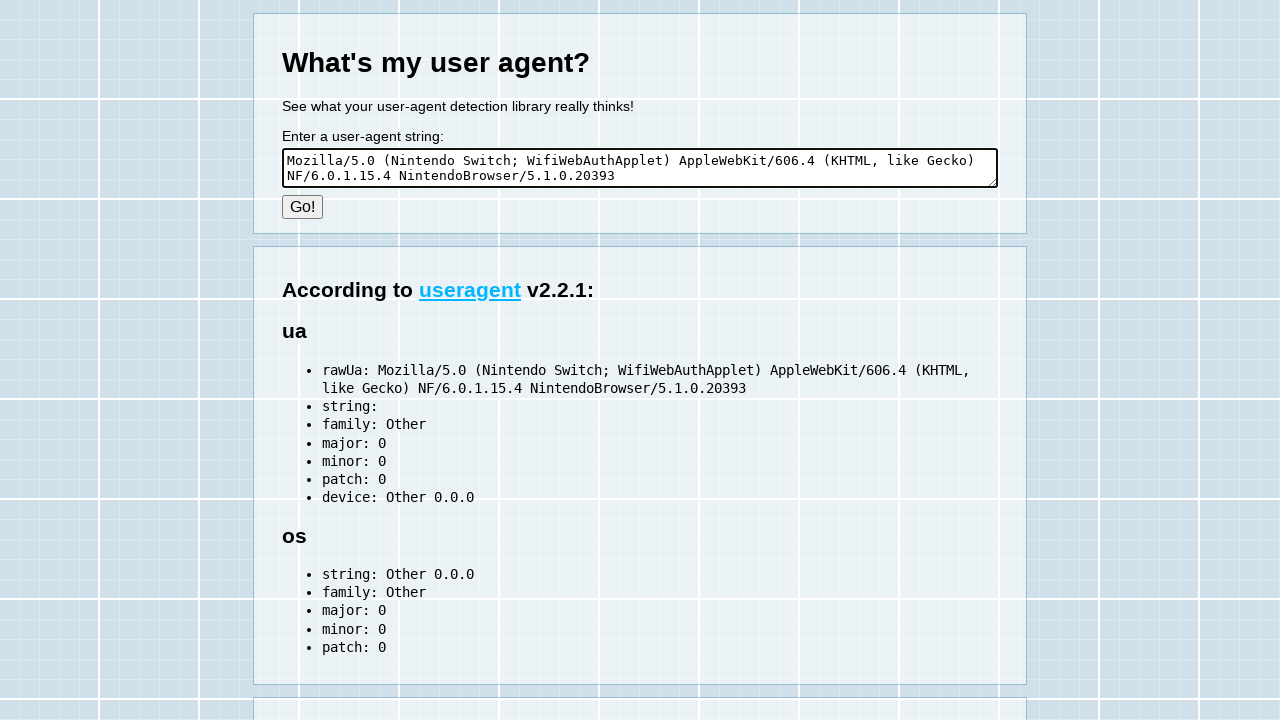

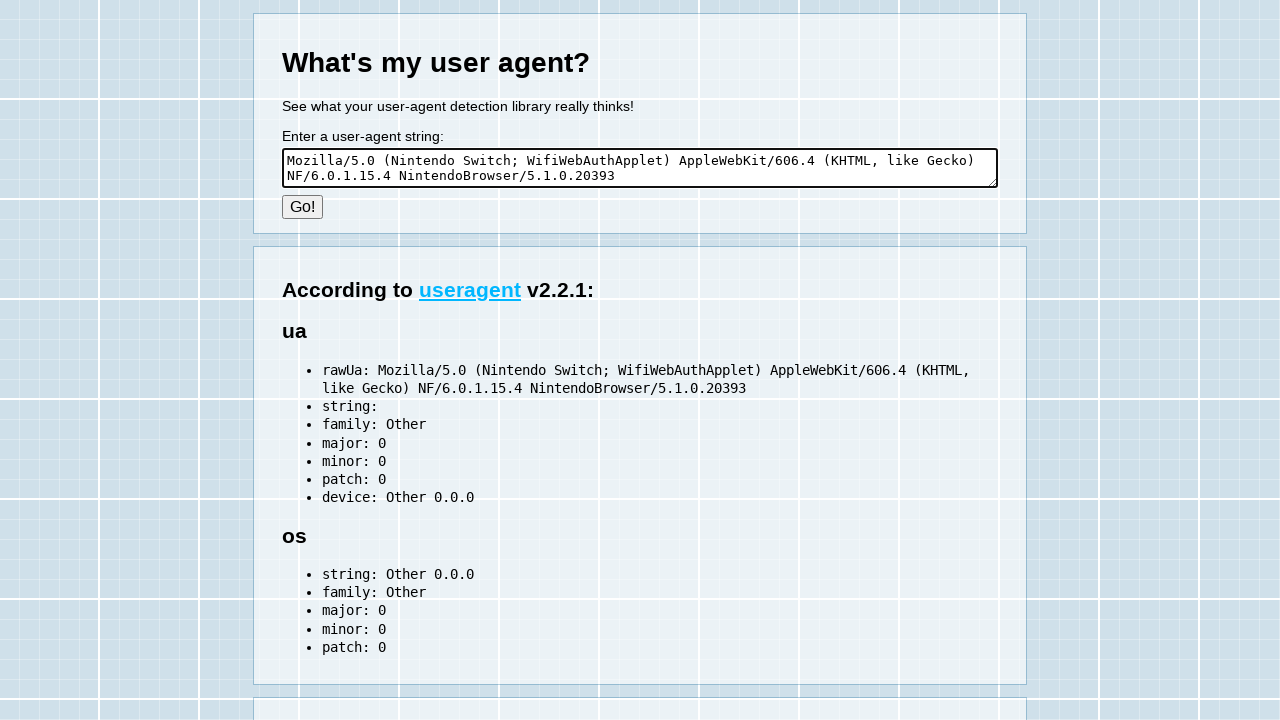